Tests the Wikipedia search widget on a test automation practice page by searching for "selenium" and clicking through each search result link.

Starting URL: http://testautomationpractice.blogspot.com/

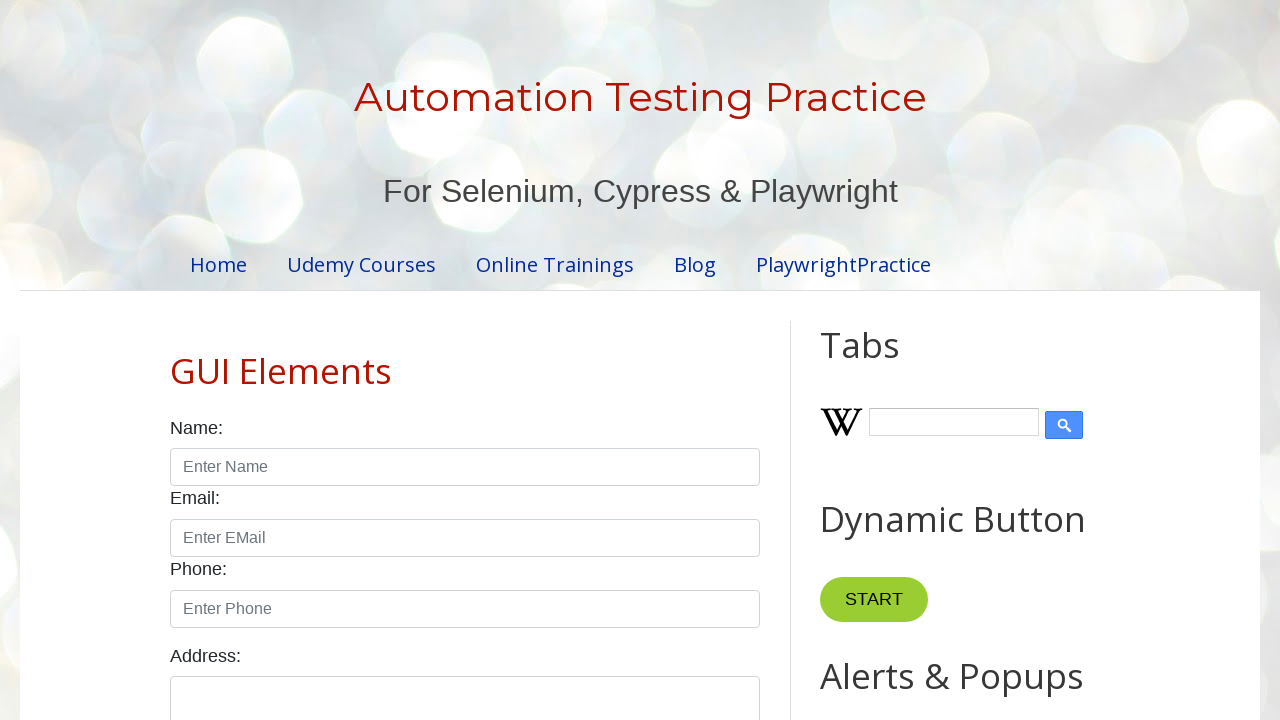

Filled Wikipedia search input with 'selenium' on input#Wikipedia1_wikipedia-search-input
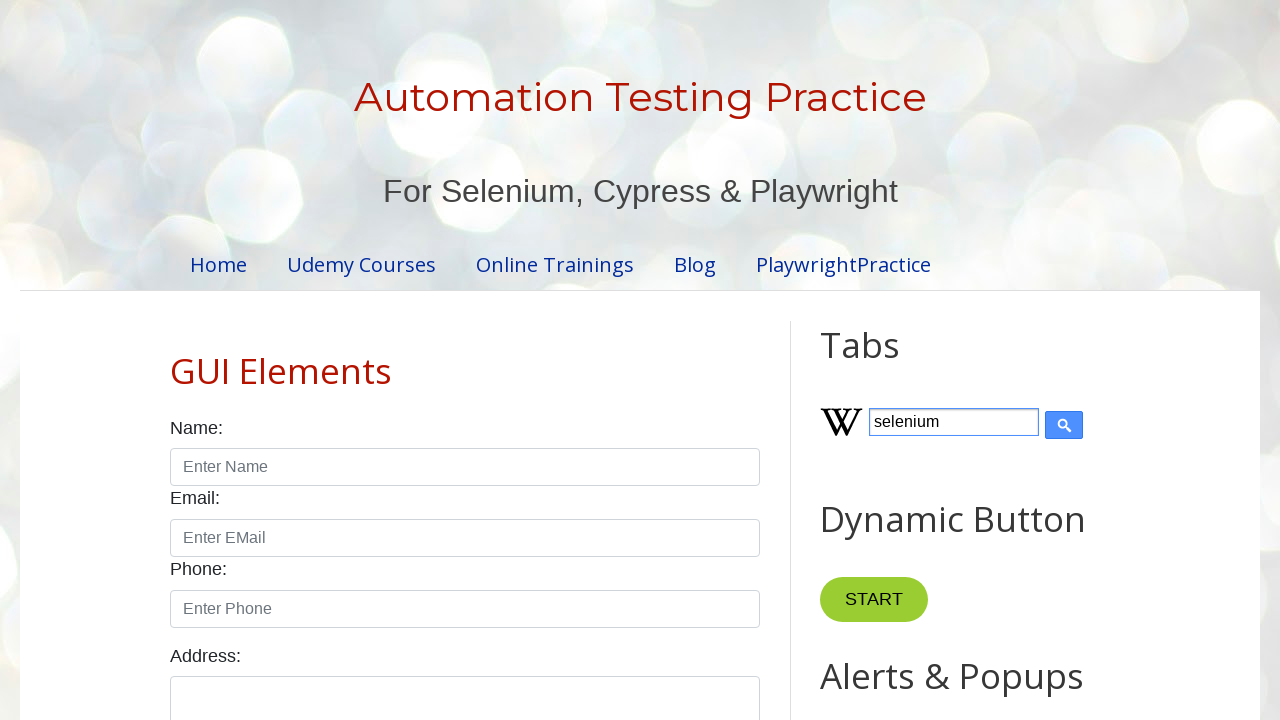

Clicked submit button to search Wikipedia at (1064, 425) on input[type='submit']
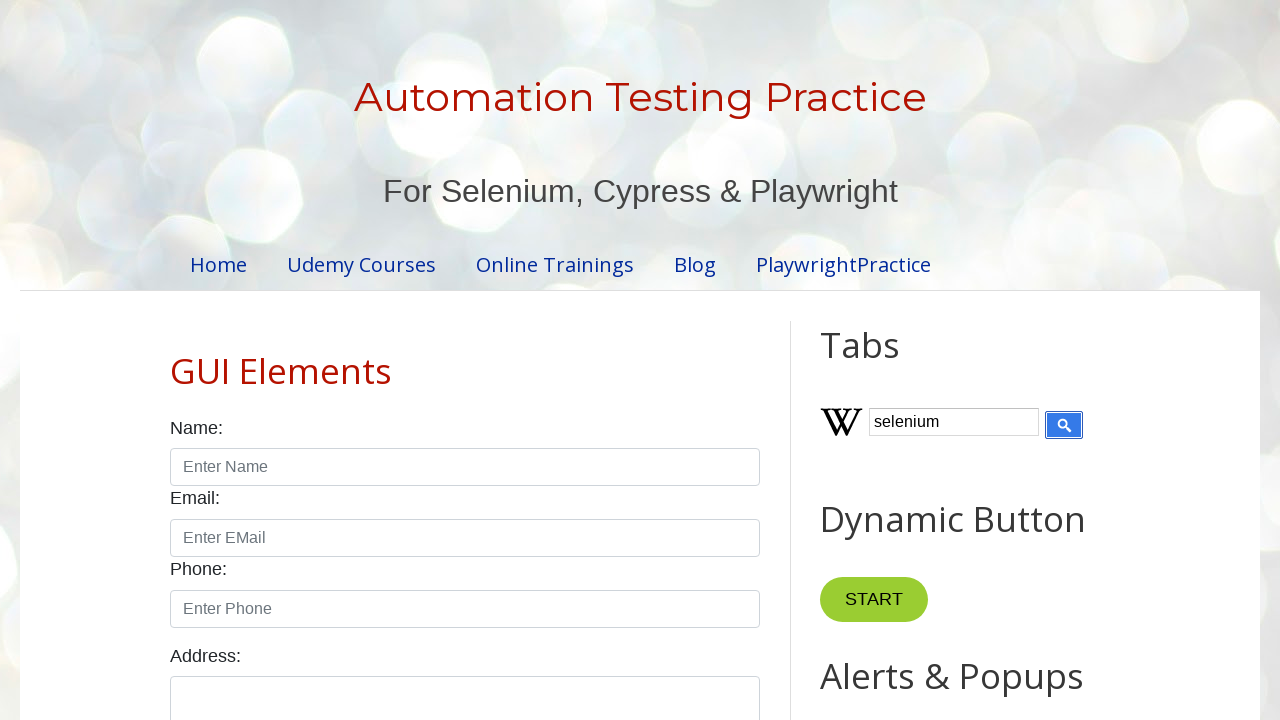

Waited for Wikipedia search results to load
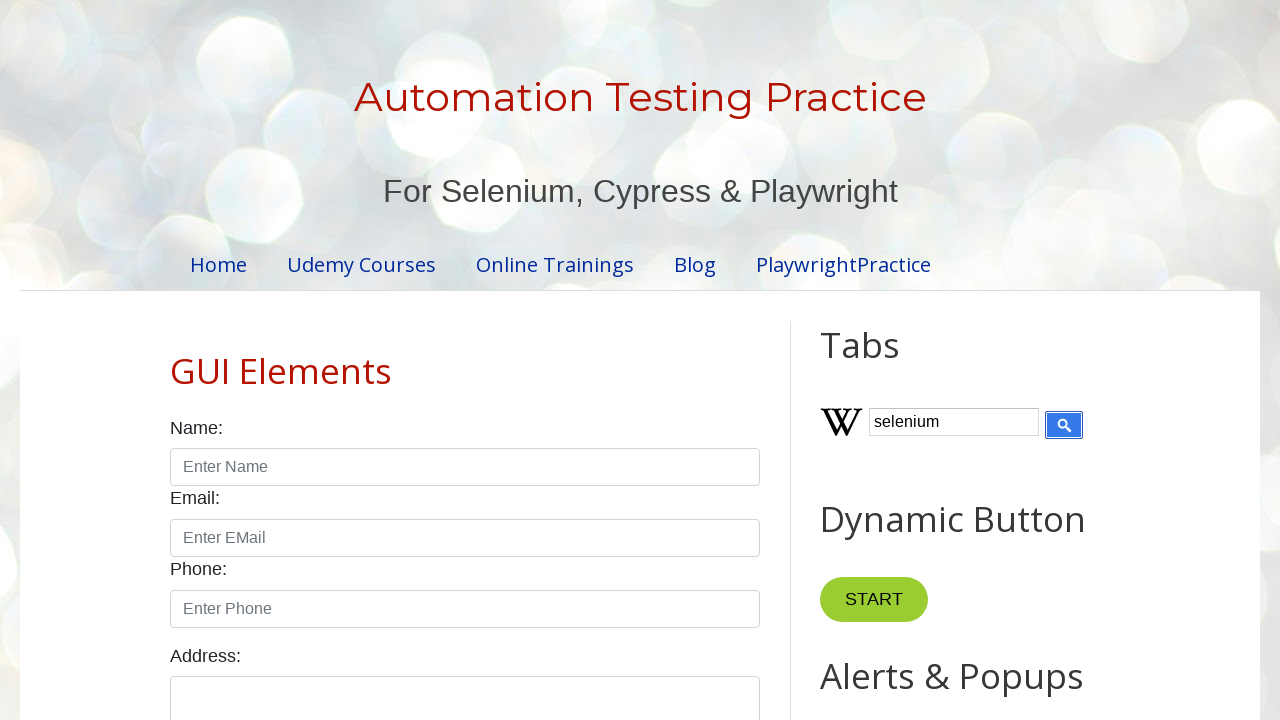

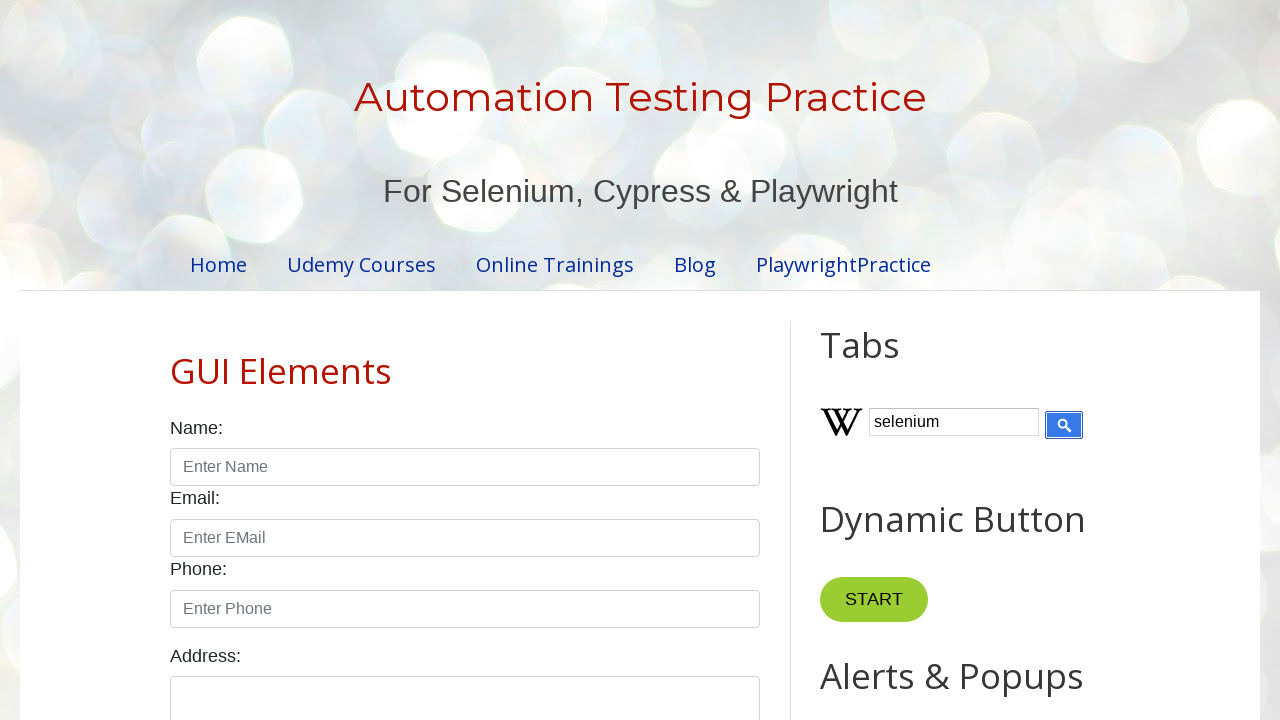